Tests login form validation by clicking the login button without entering any credentials and verifying the error message is displayed

Starting URL: https://www.saucedemo.com

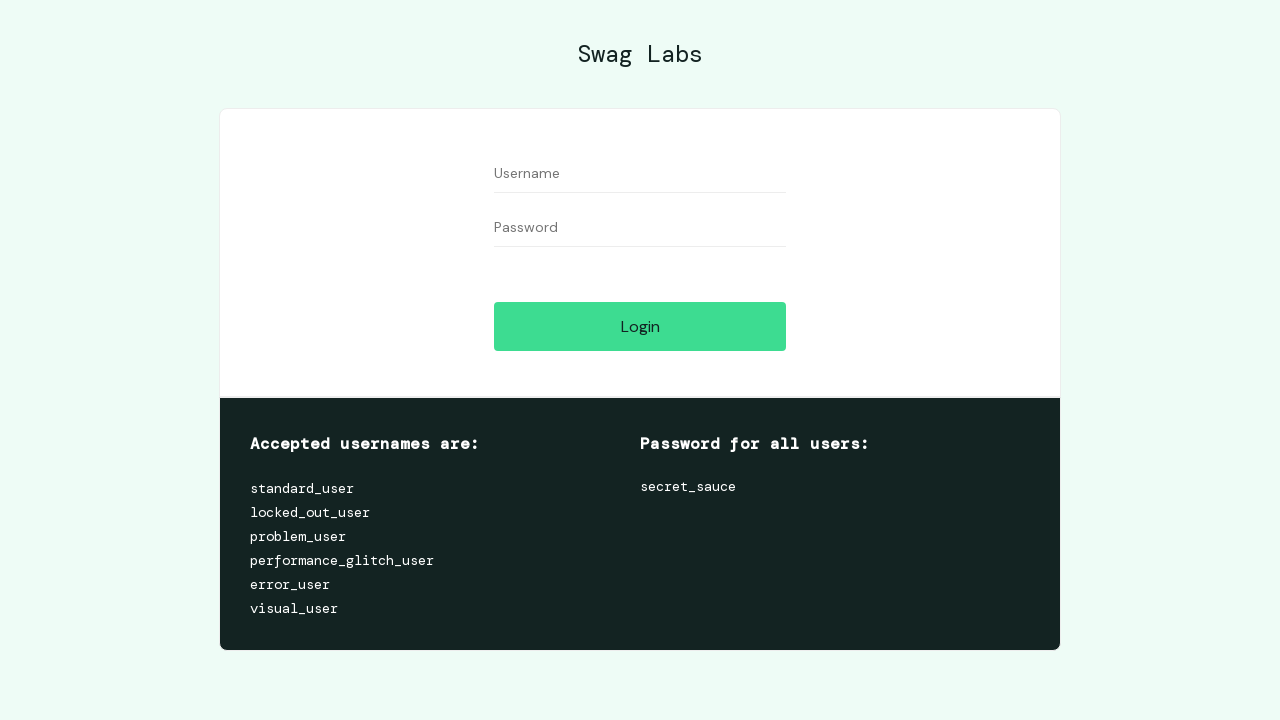

Clicked login button without entering any credentials at (640, 326) on #login-button
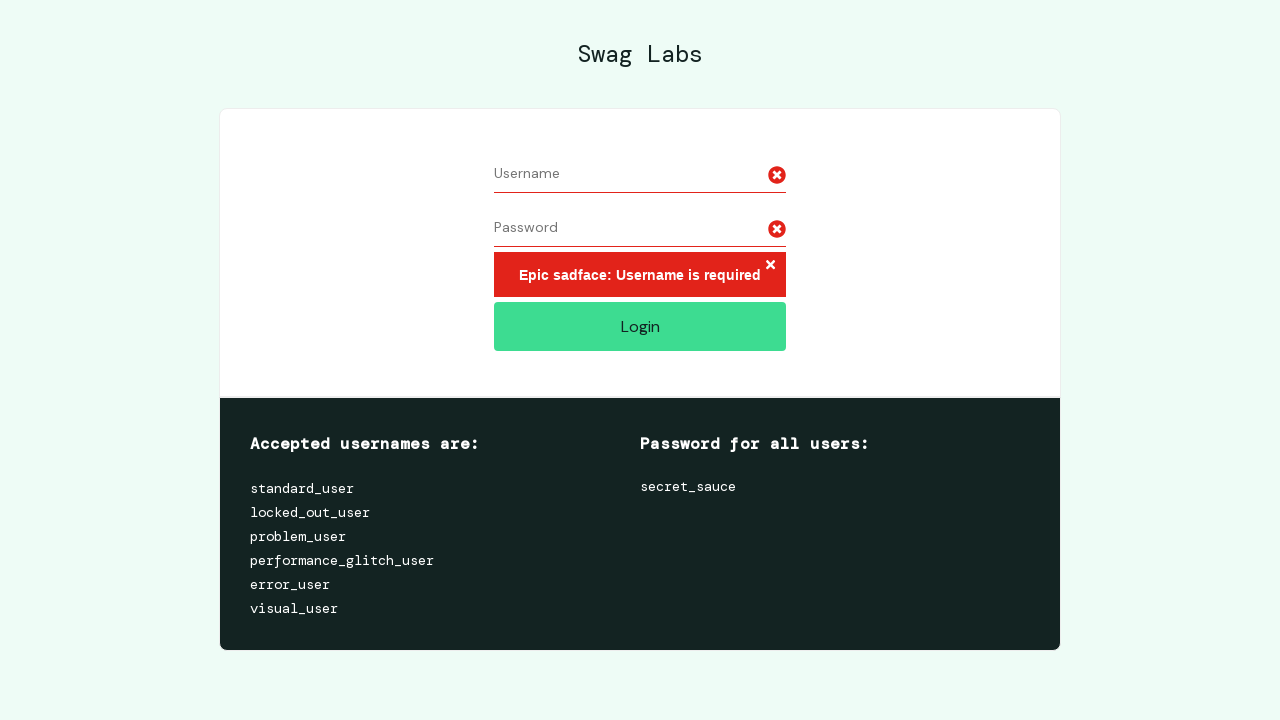

Error message element loaded on page
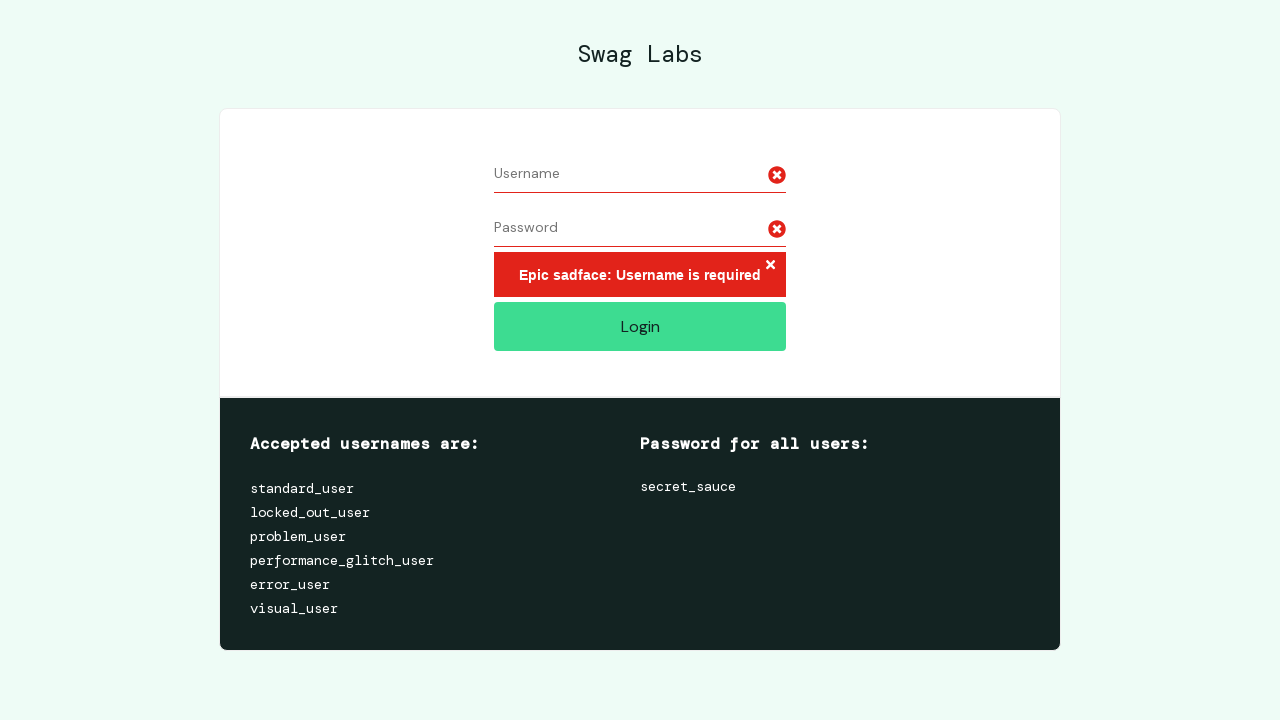

Retrieved error message text content
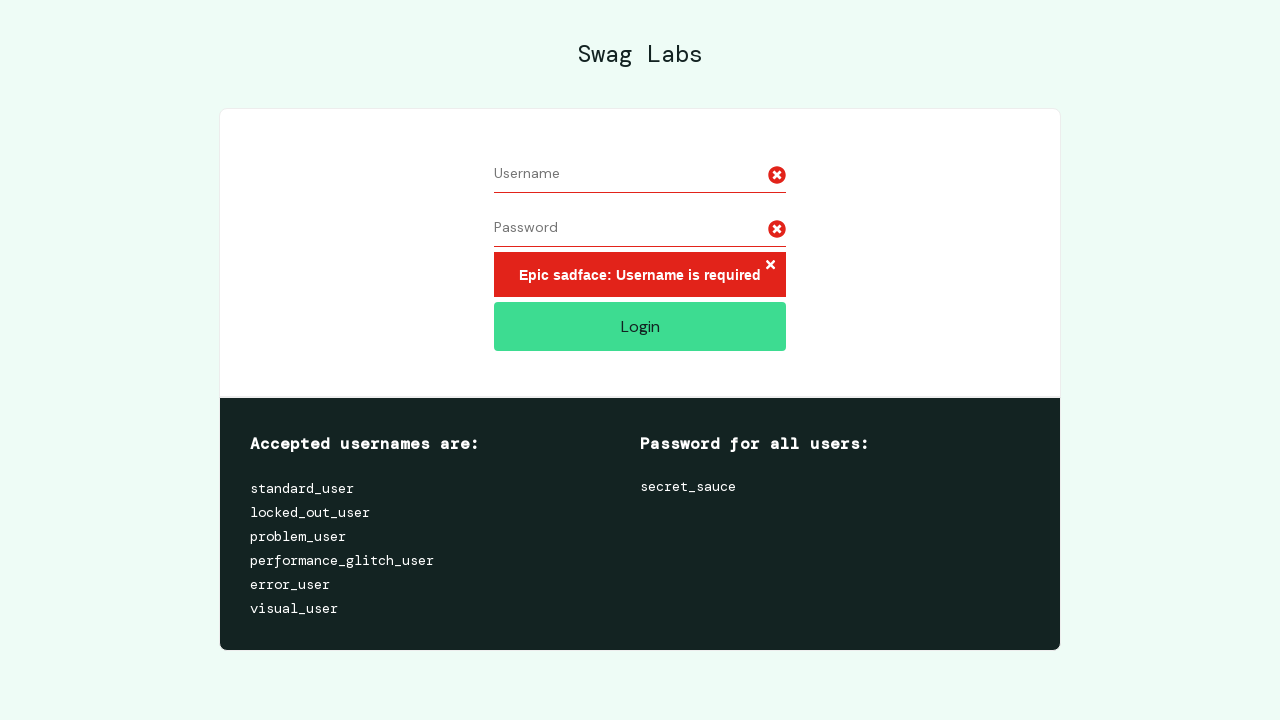

Verified error message is 'Epic sadface: Username is required'
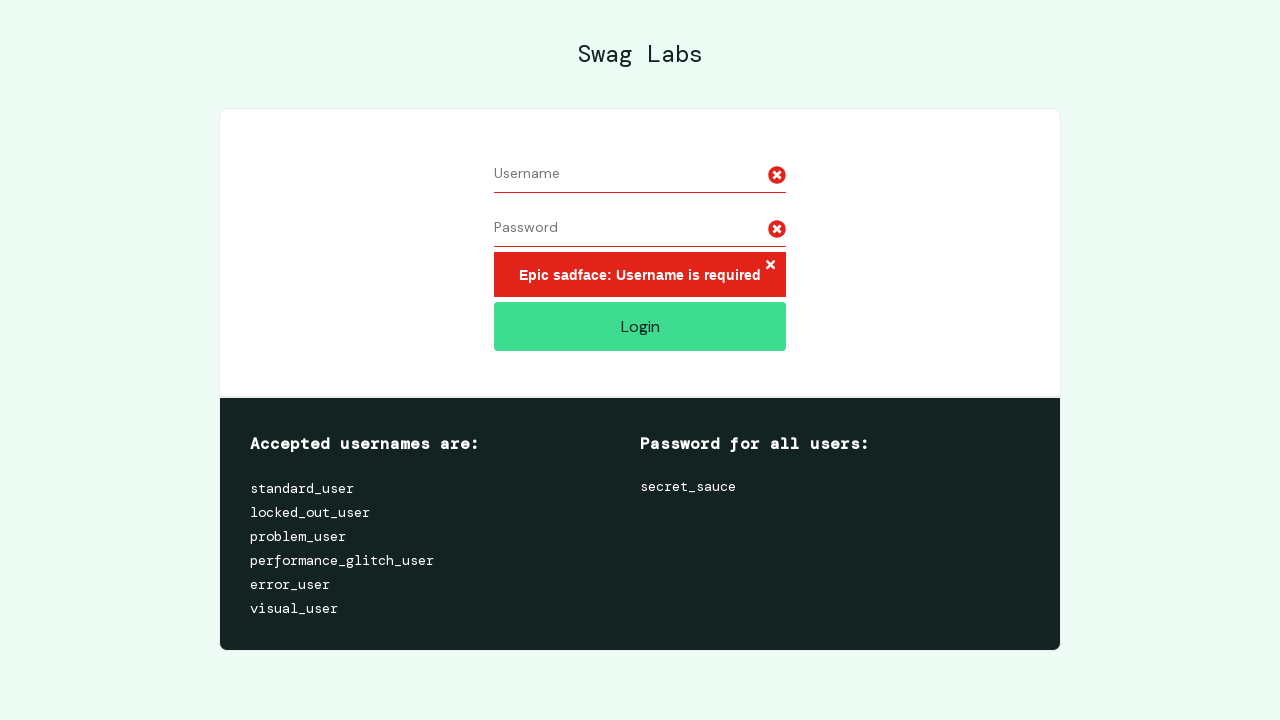

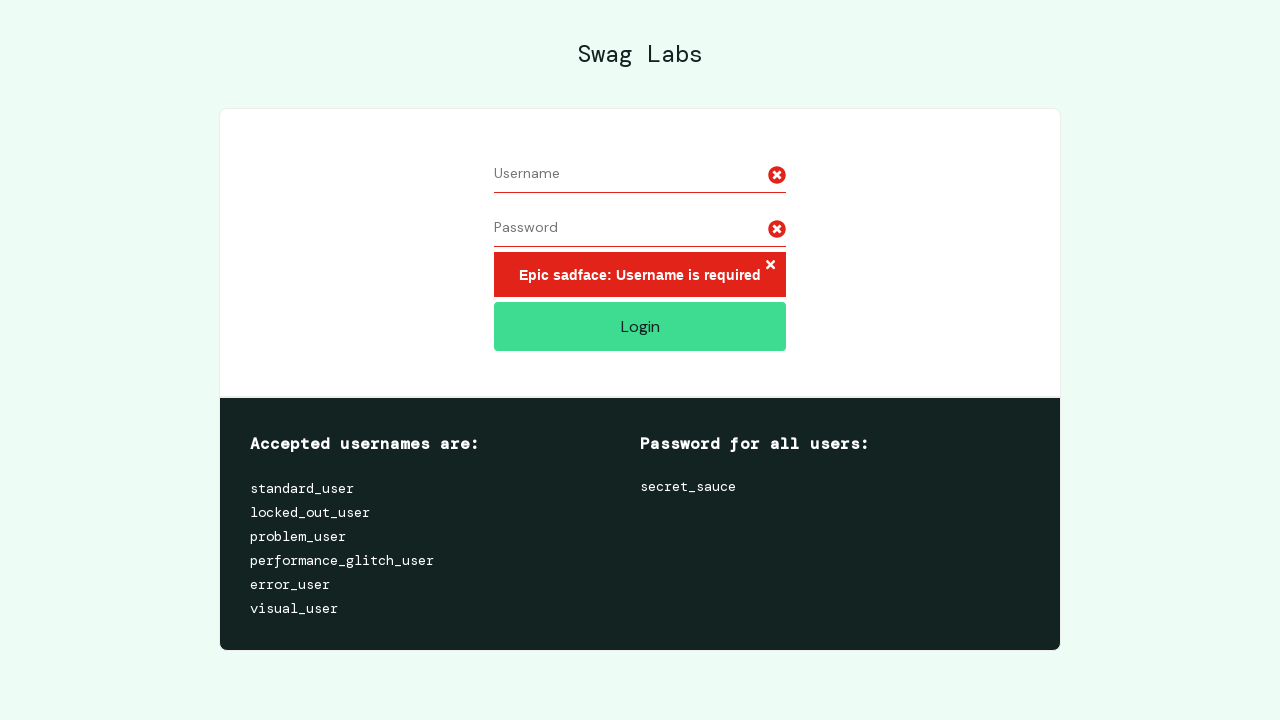